Navigates to Selenium documentation website and verifies page properties including title, URL, and page source

Starting URL: http://selenium.dev

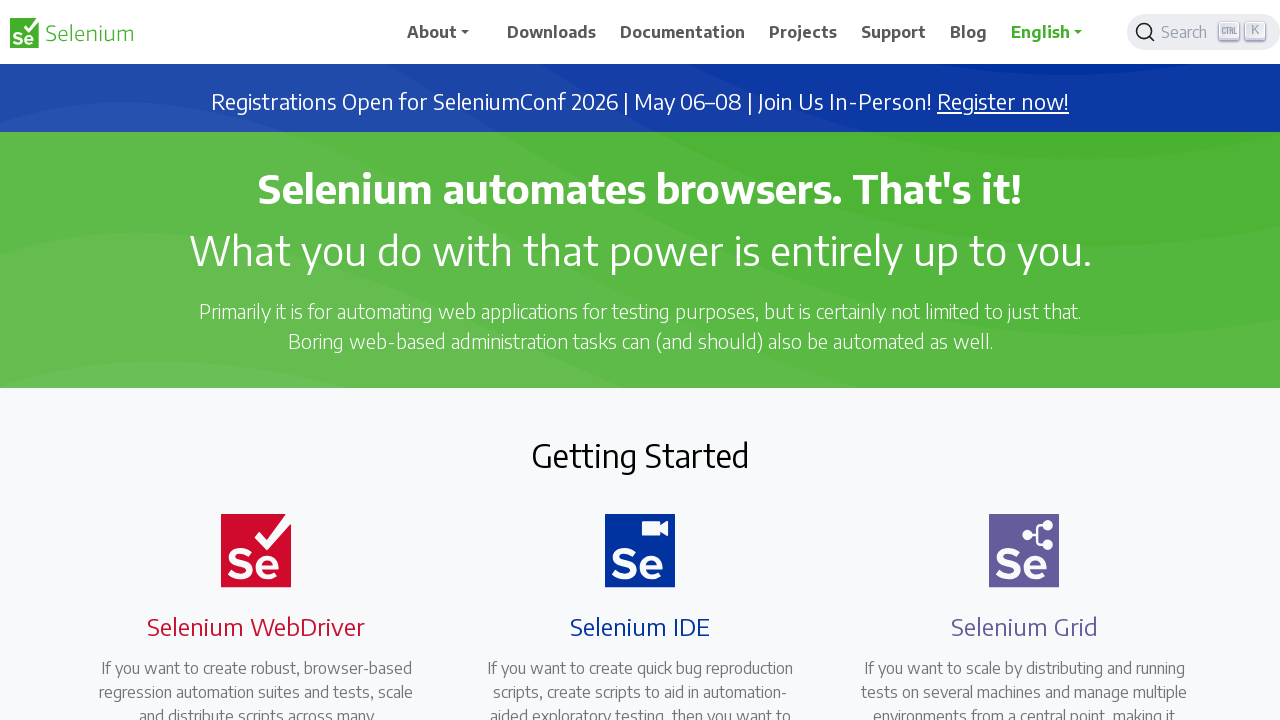

Set viewport size to 1920x1080
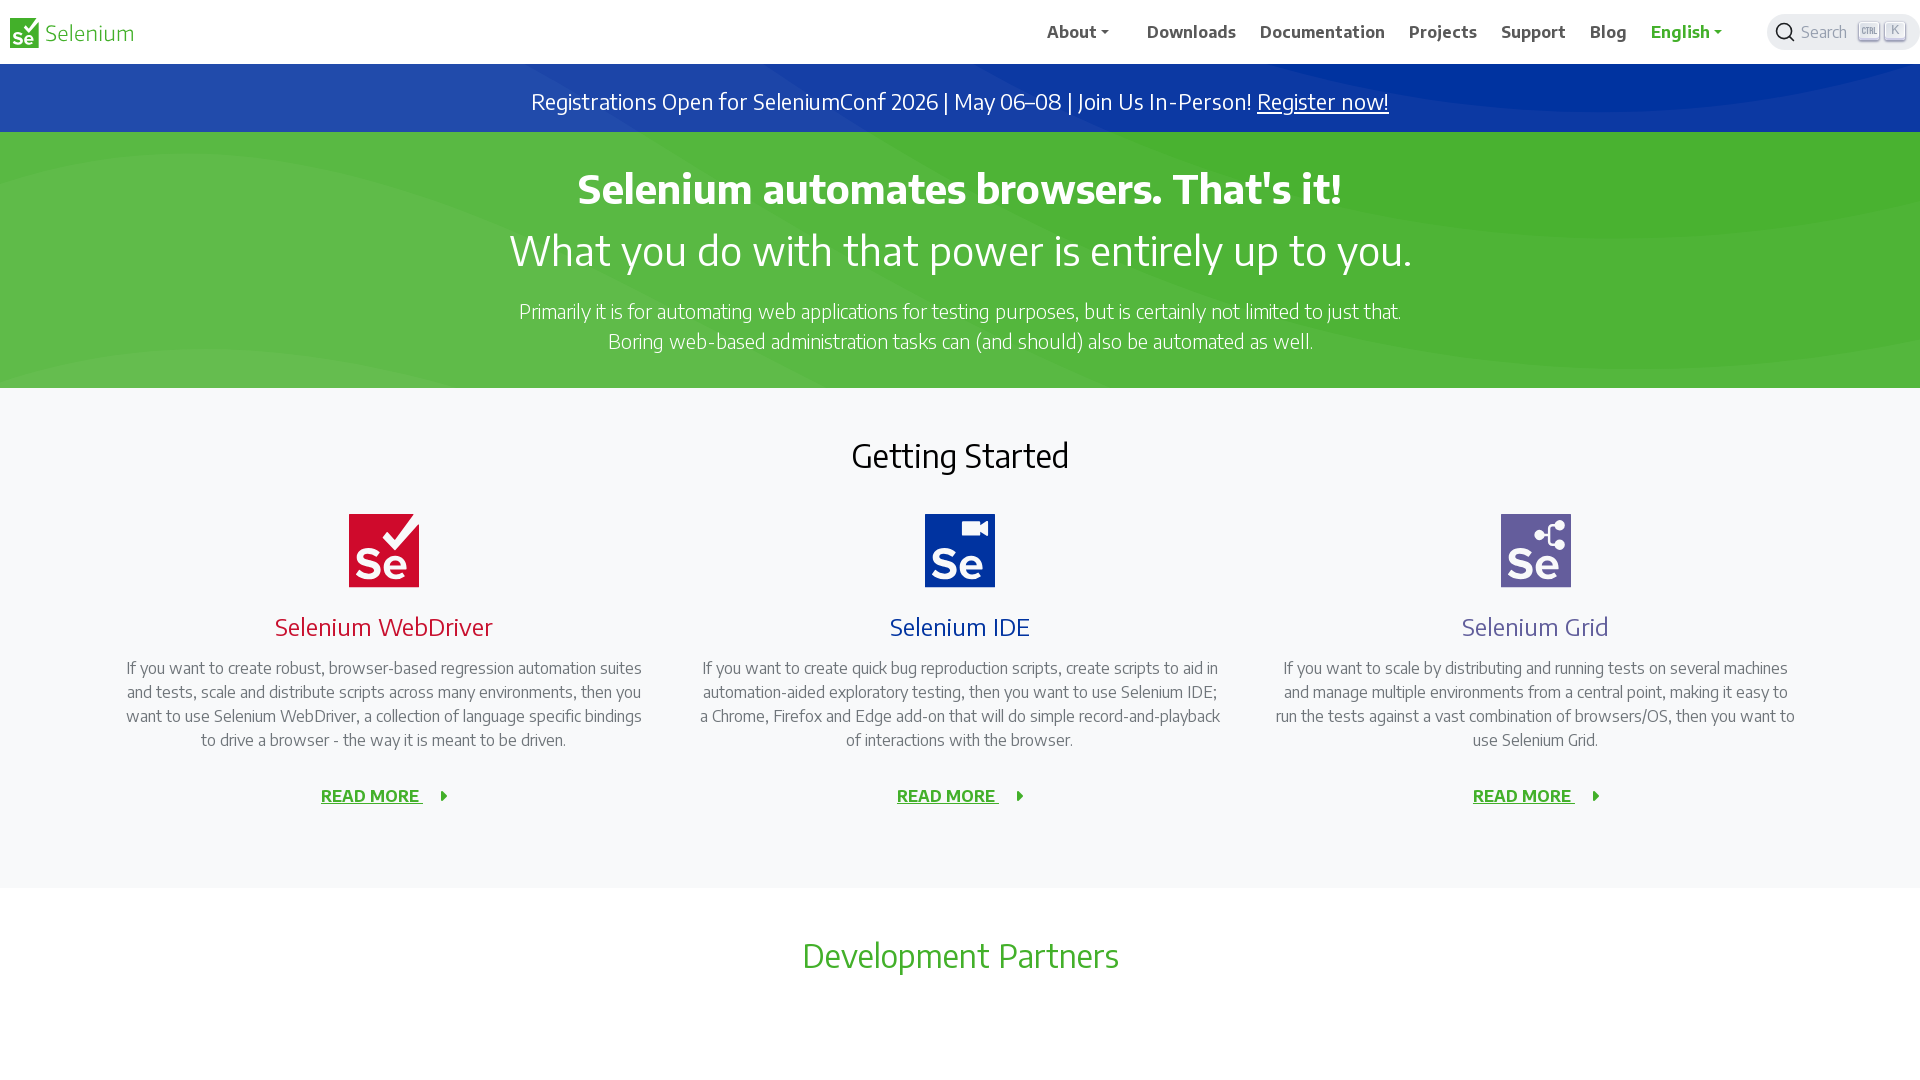

Retrieved page title: Selenium
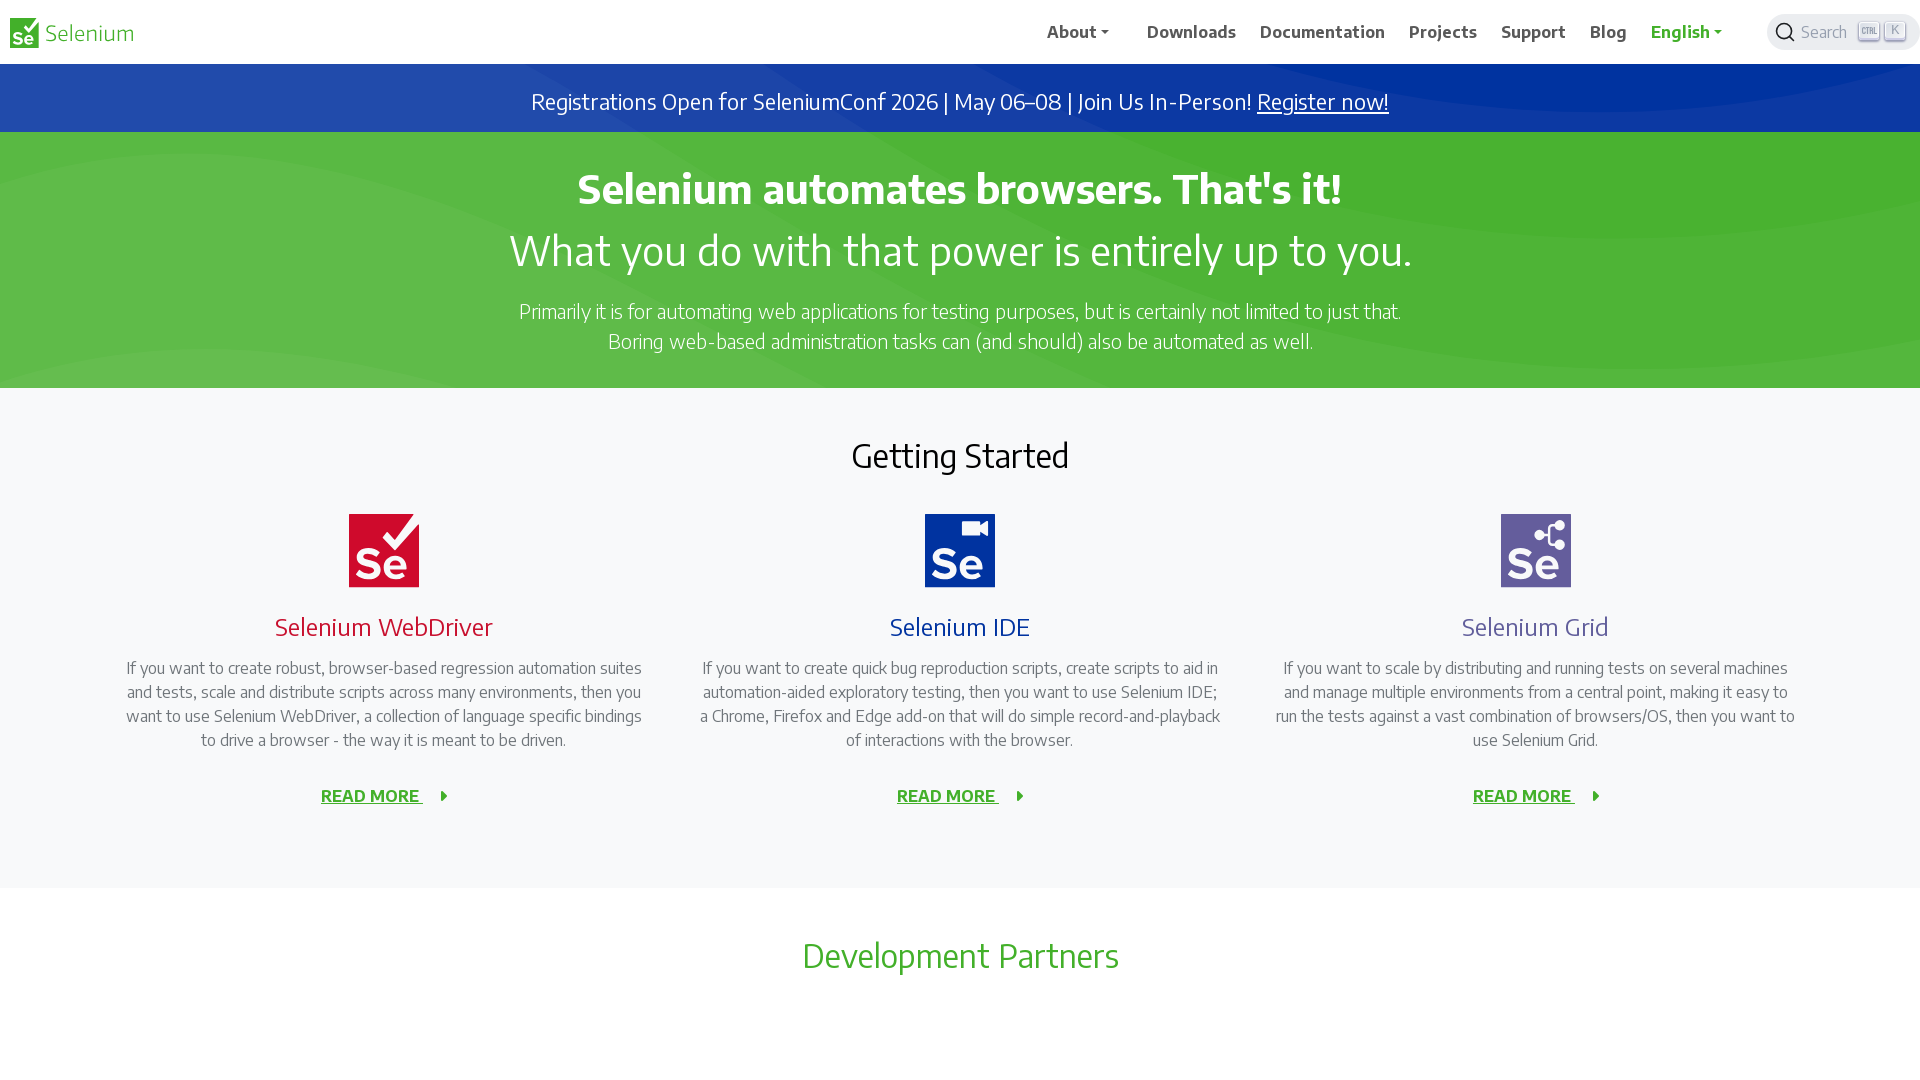

Retrieved current URL: https://www.selenium.dev/
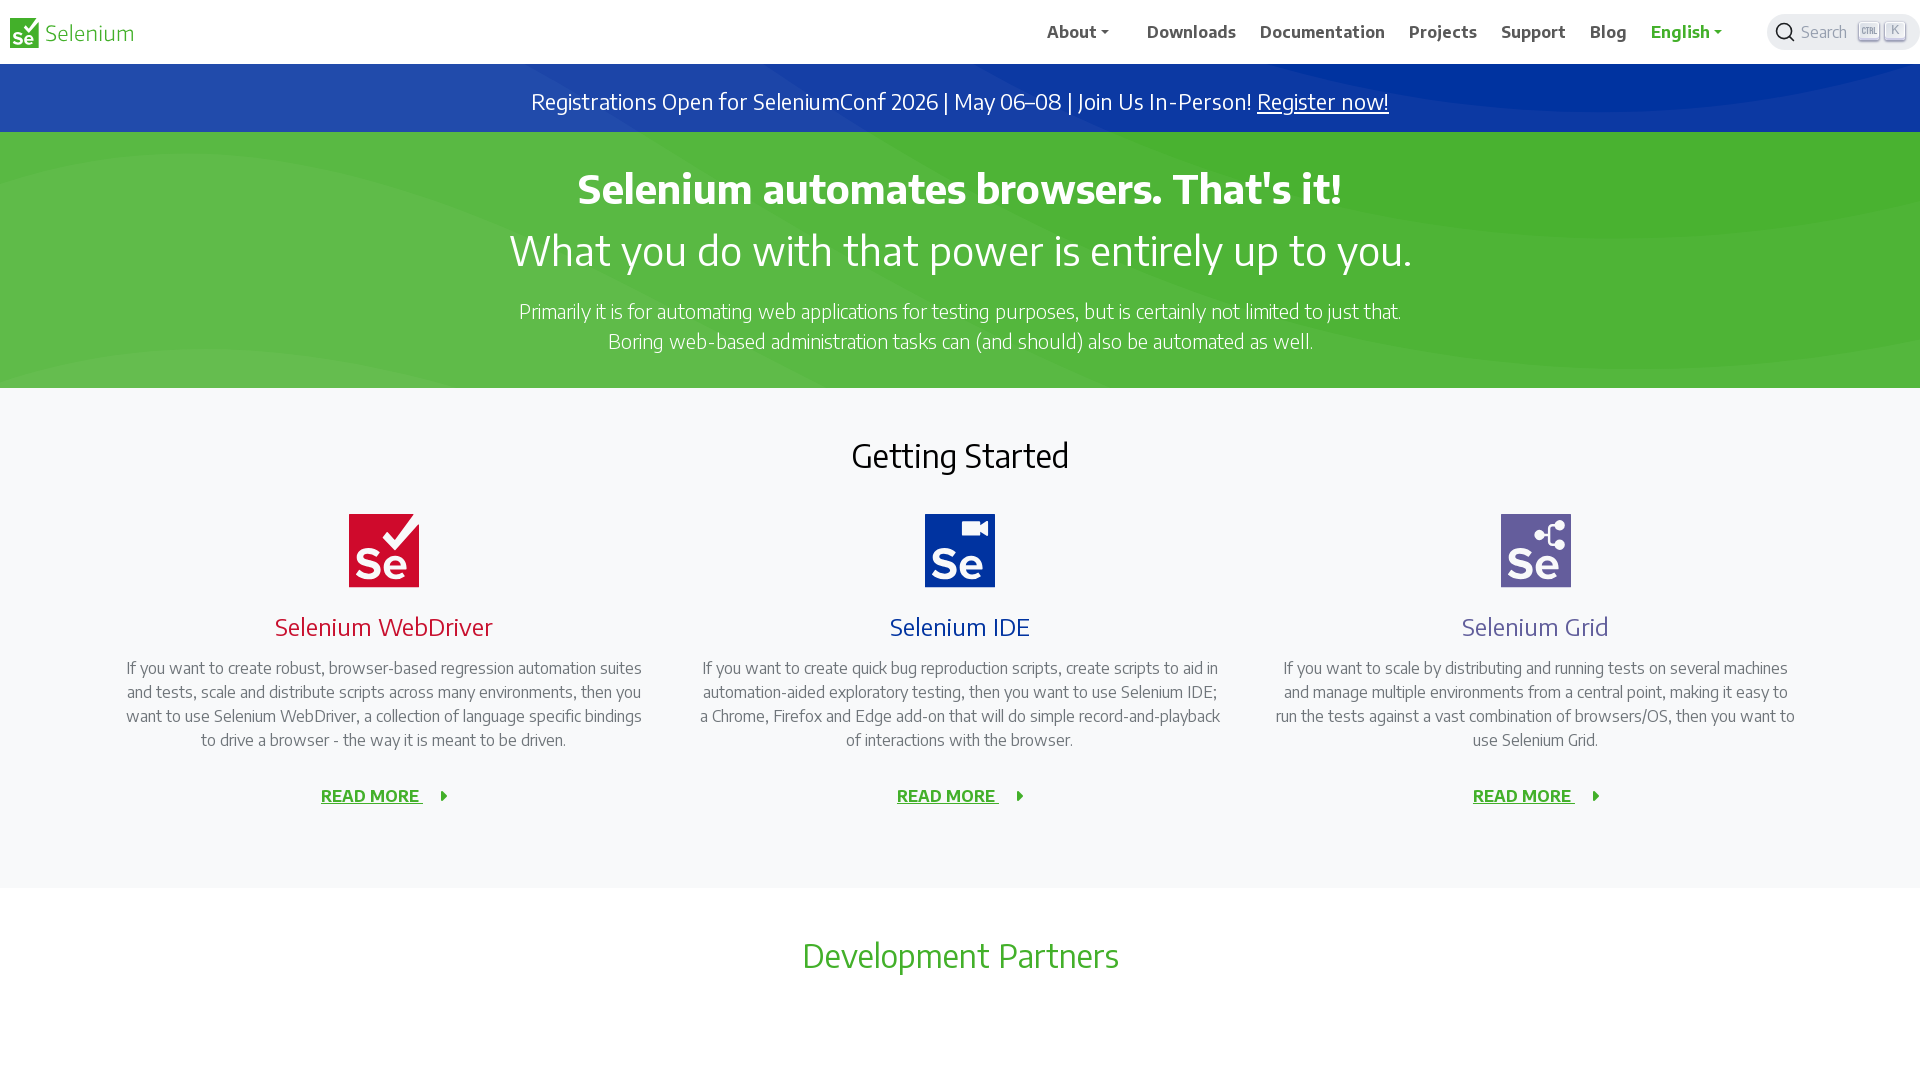

Retrieved page source (32747 characters)
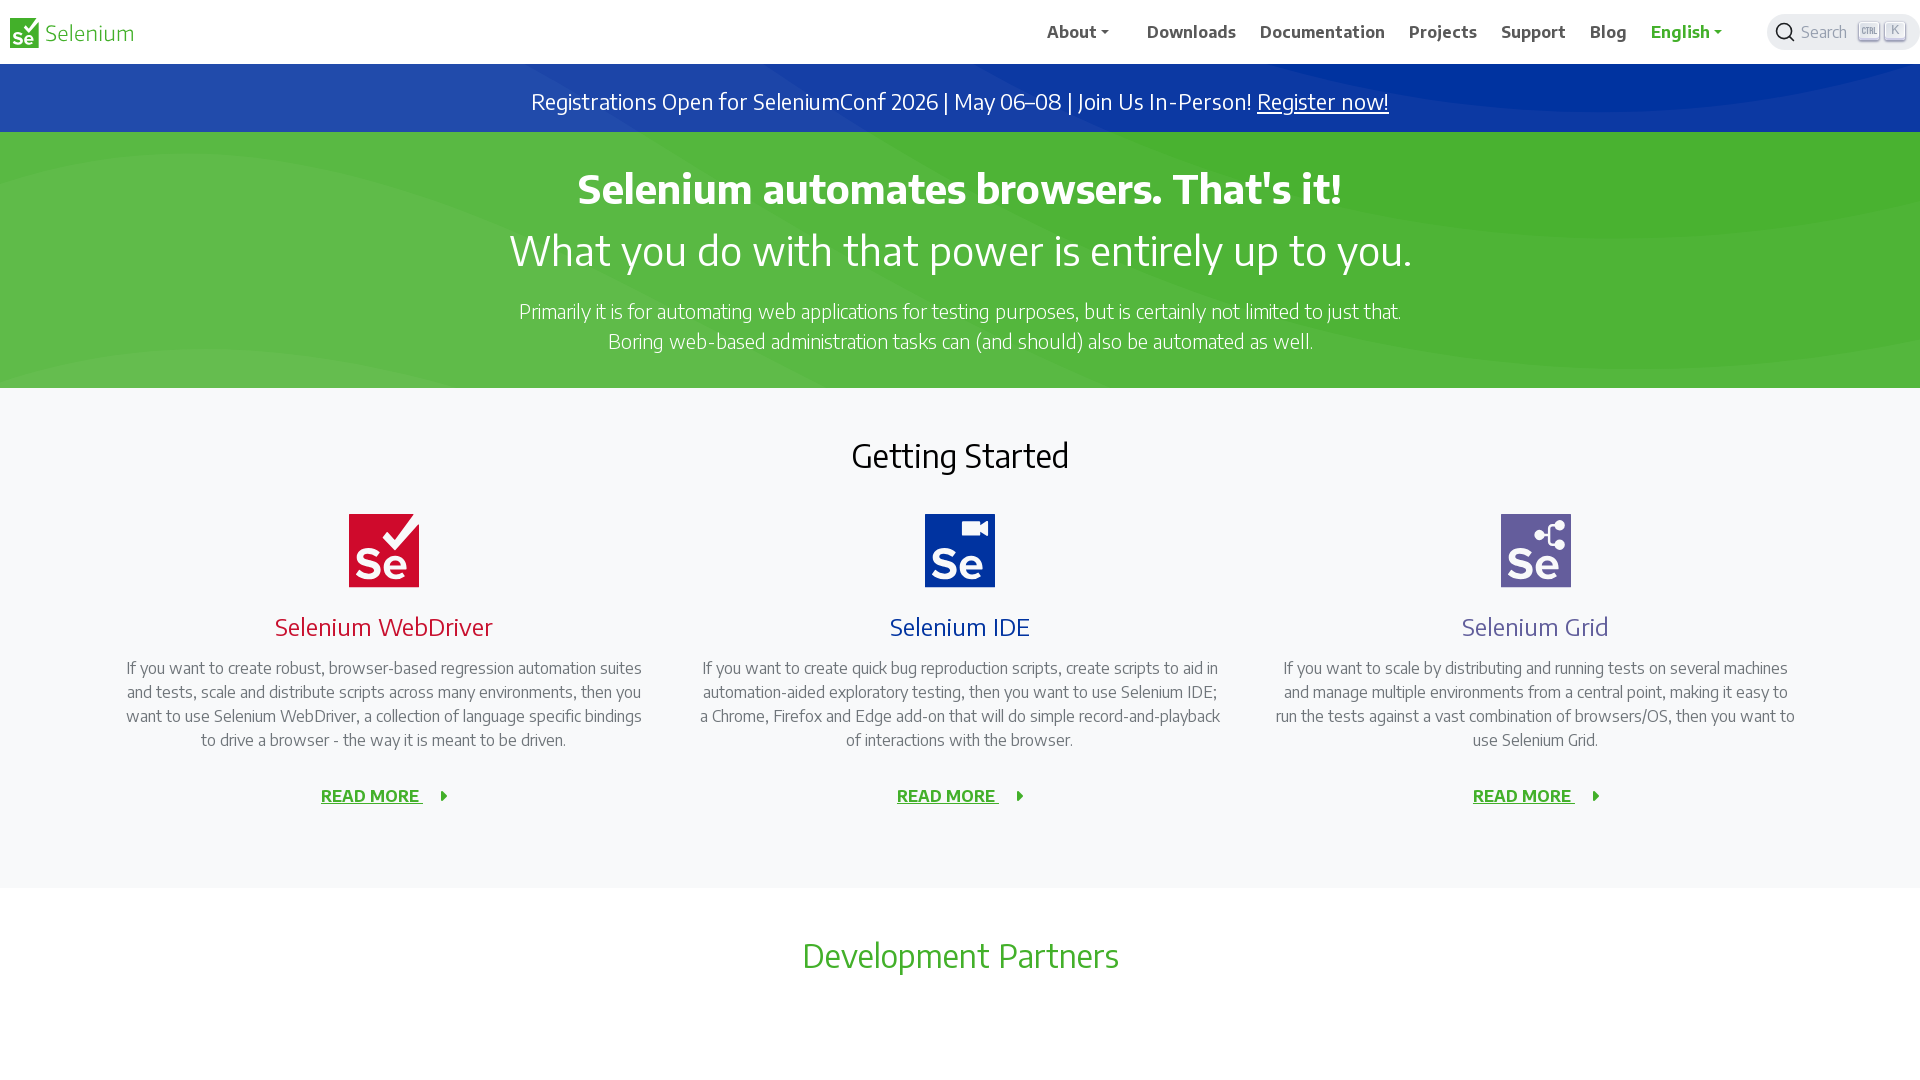

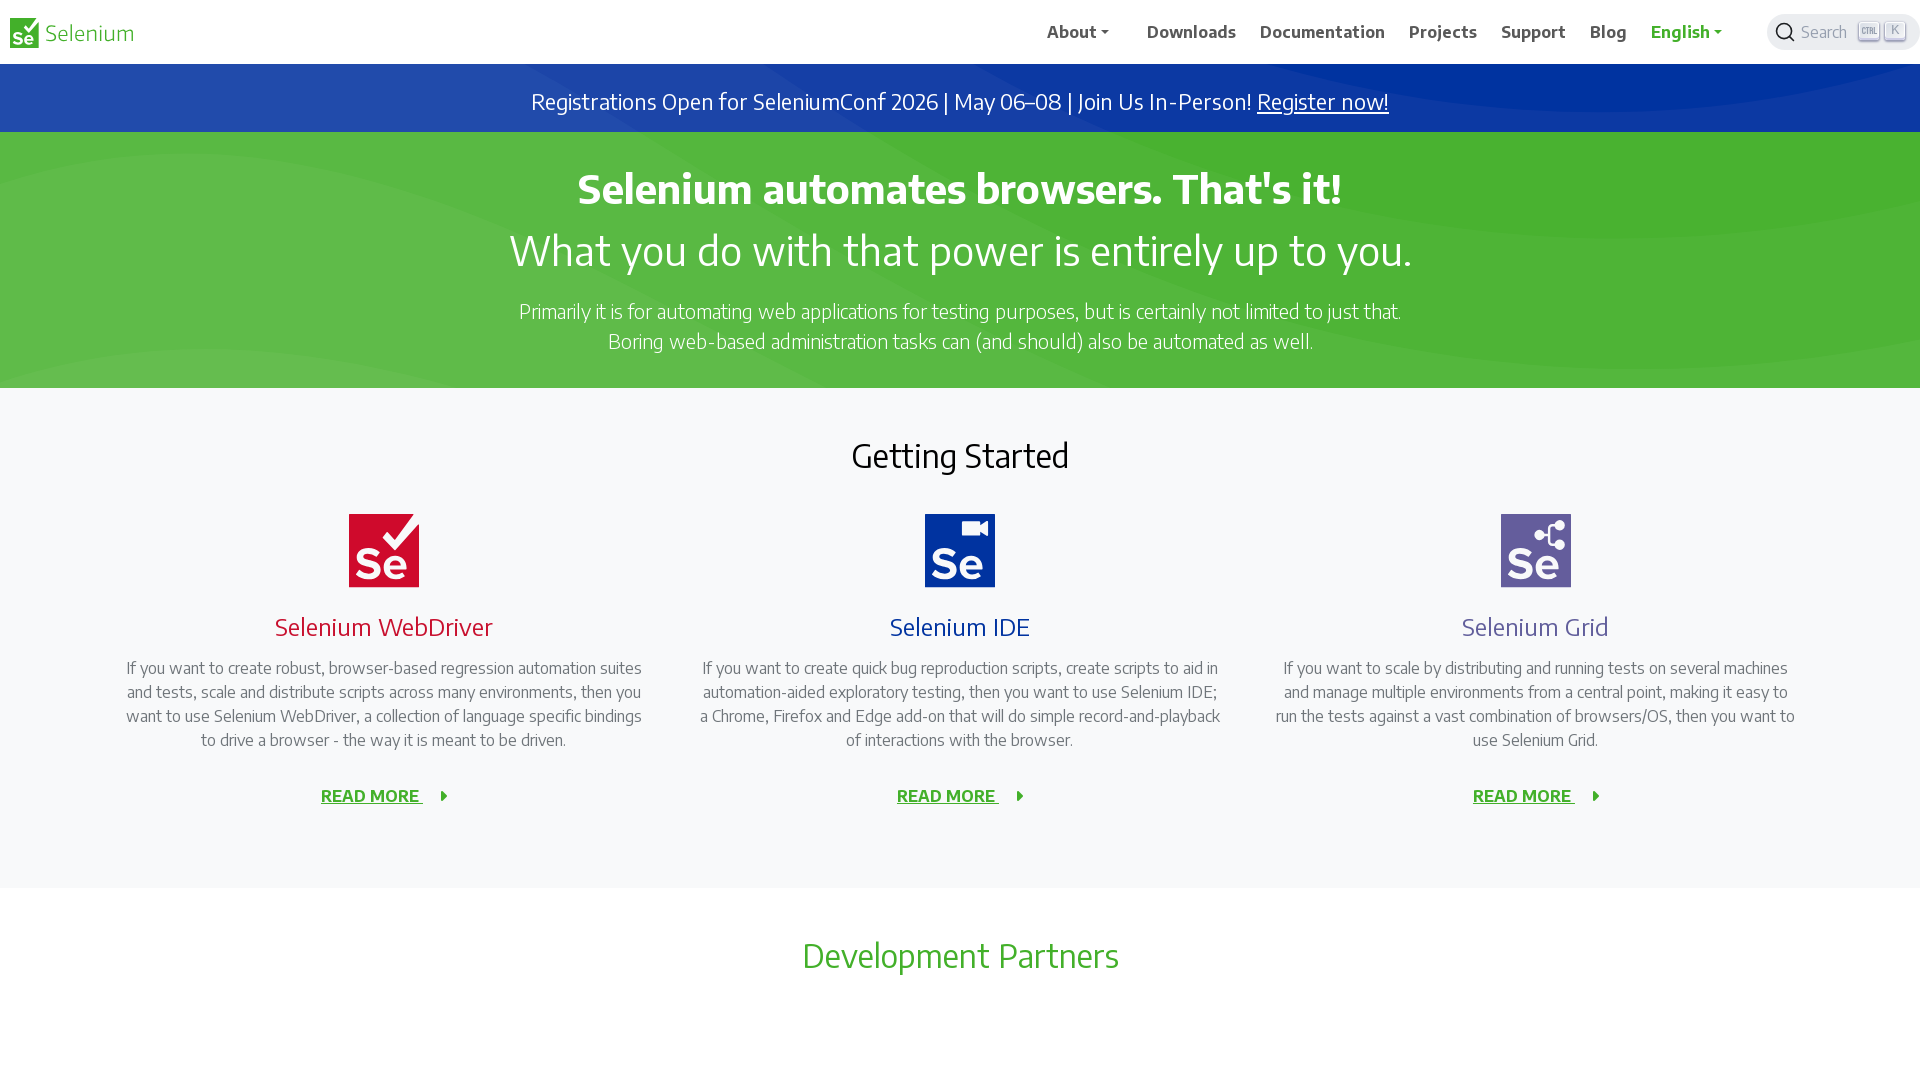